Navigates to Platzi website and waits for page to load

Starting URL: https://www.platzi.com

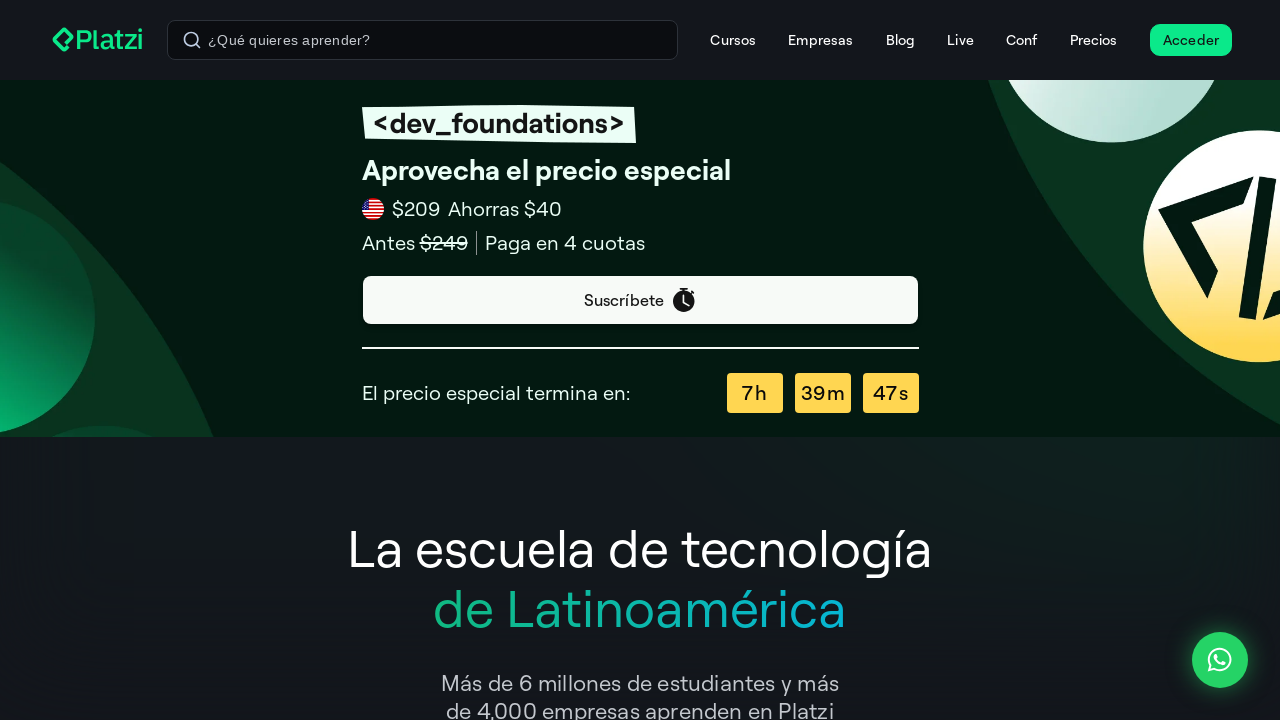

Platzi website page fully loaded (DOM content loaded)
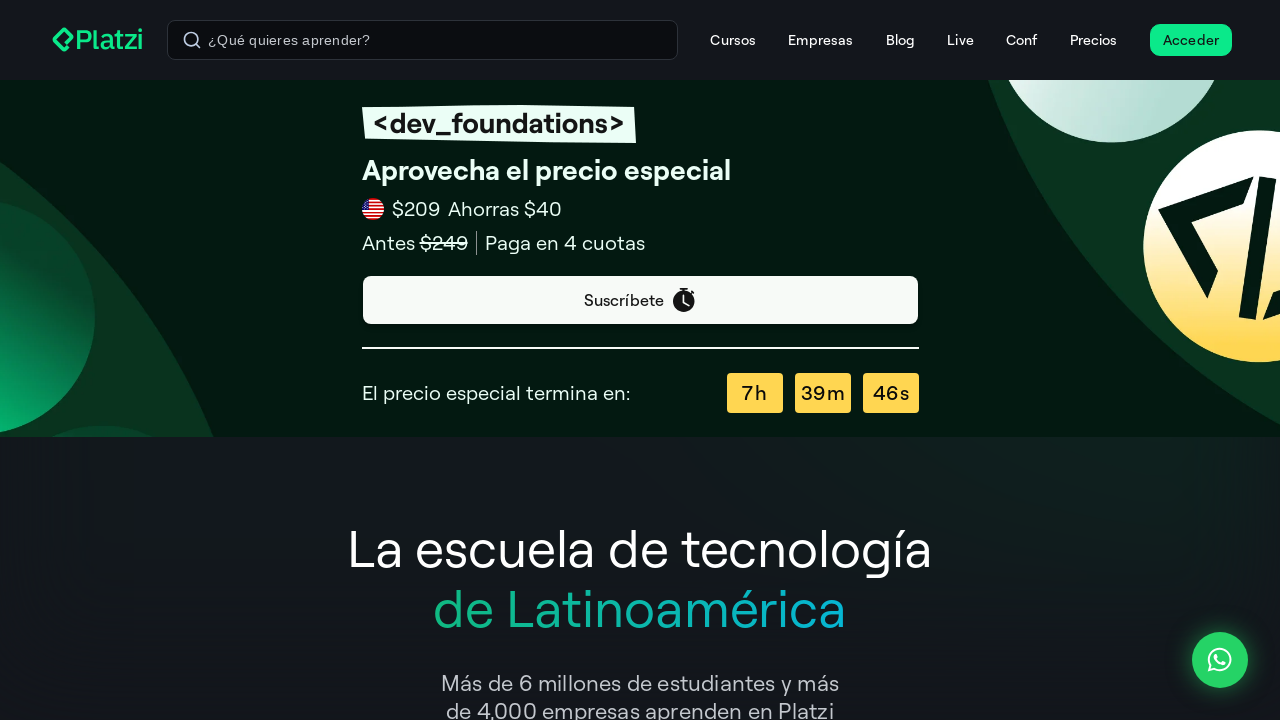

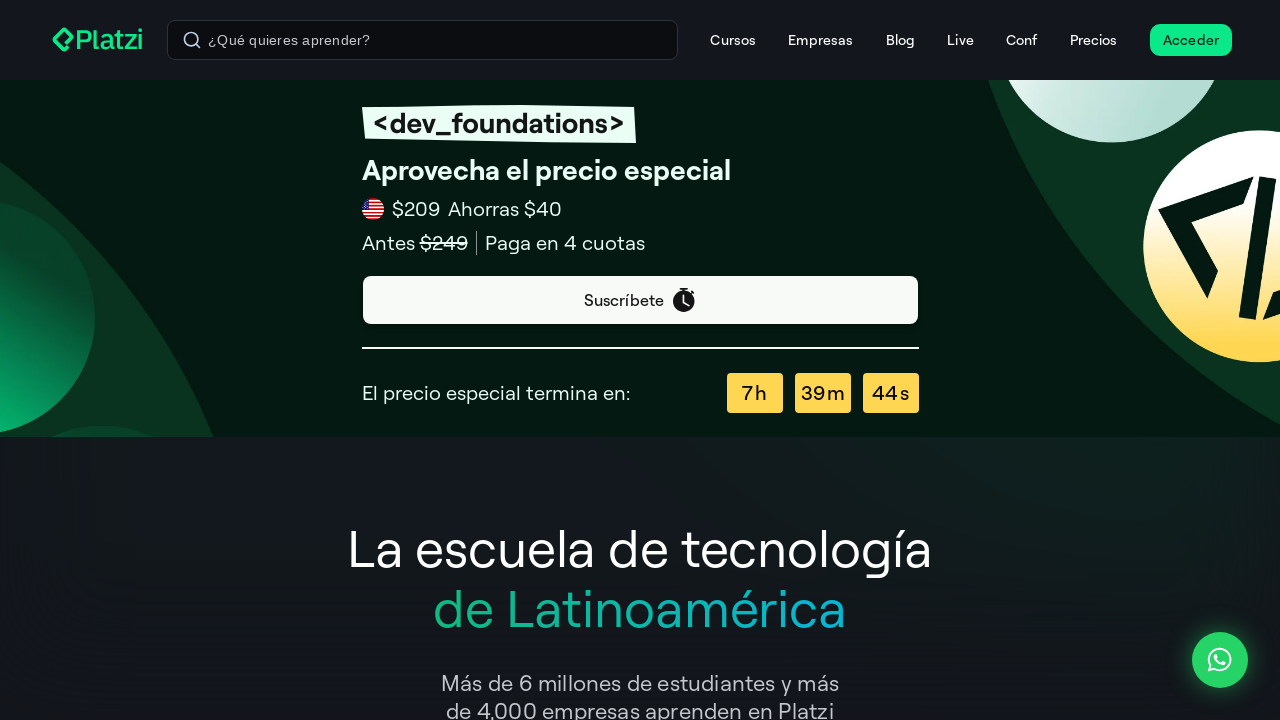